Tests dropdown selection functionality by iterating through dropdown options and selecting specific months

Starting URL: https://selenium08.blogspot.com/2019/11/dropdown.html

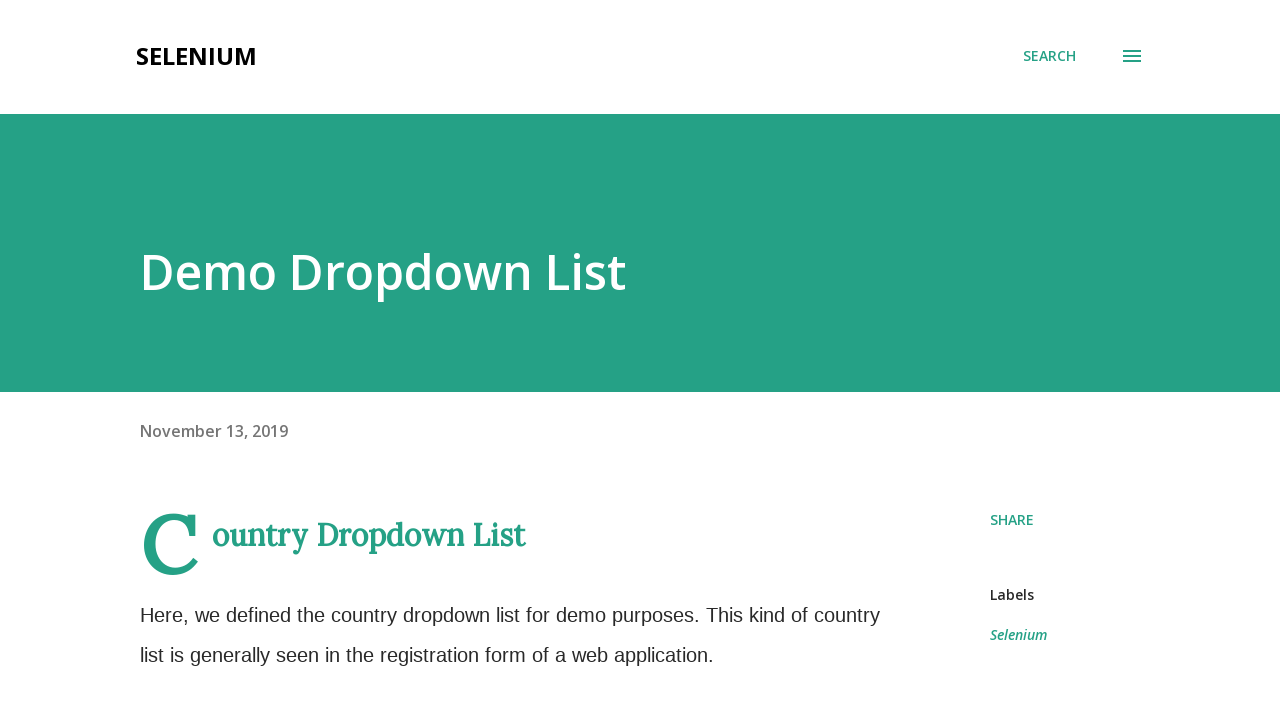

Located the month dropdown element
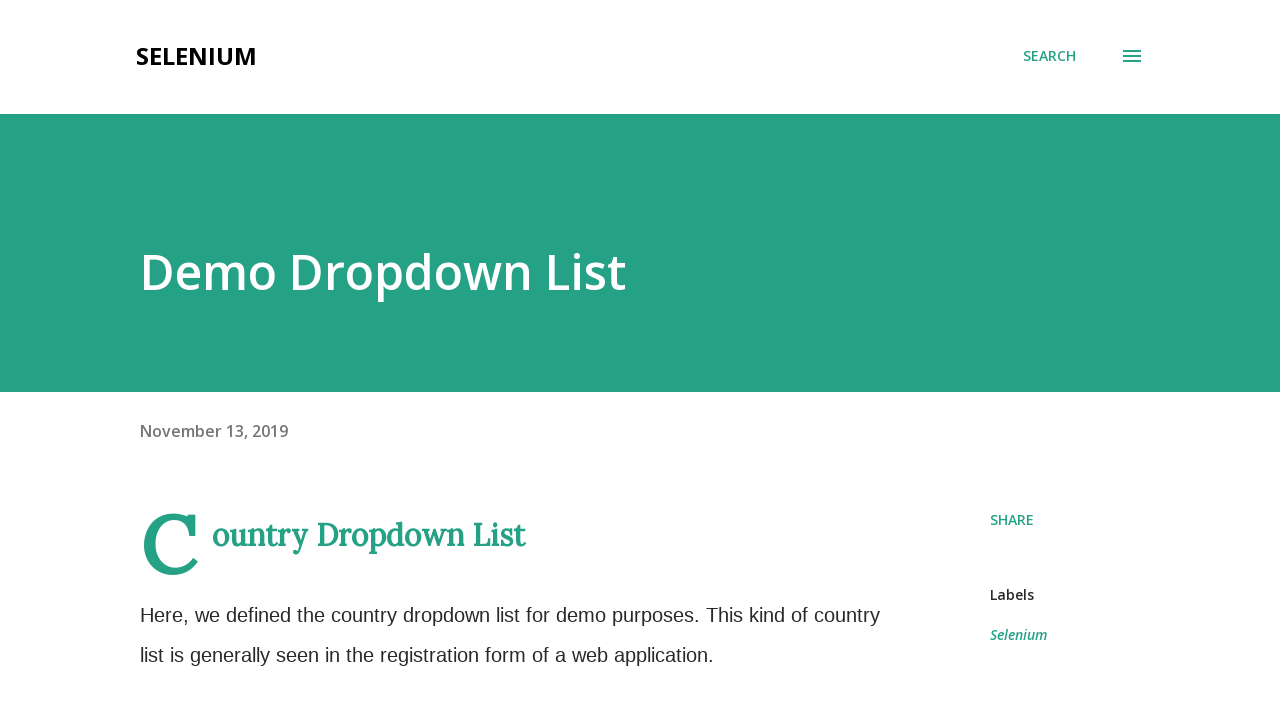

Retrieved all dropdown options
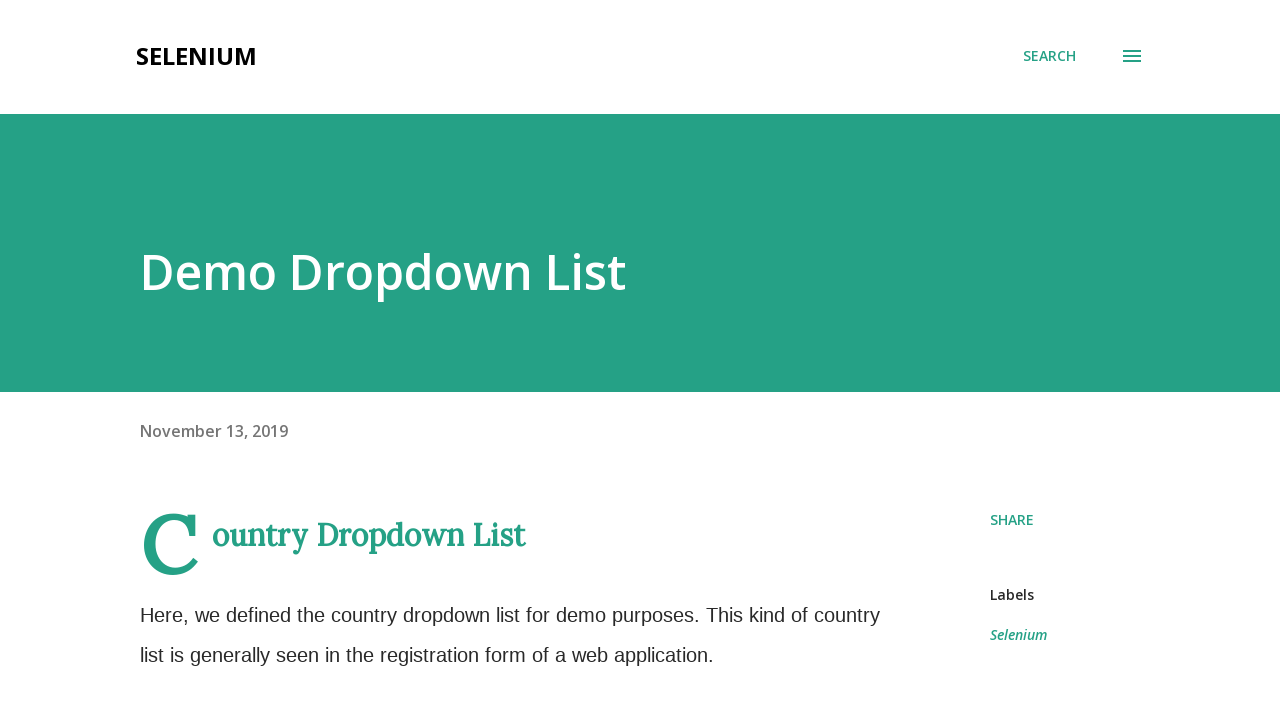

Selected 'April' from dropdown at (194, 360) on select[name='Month'] >> option >> nth=4
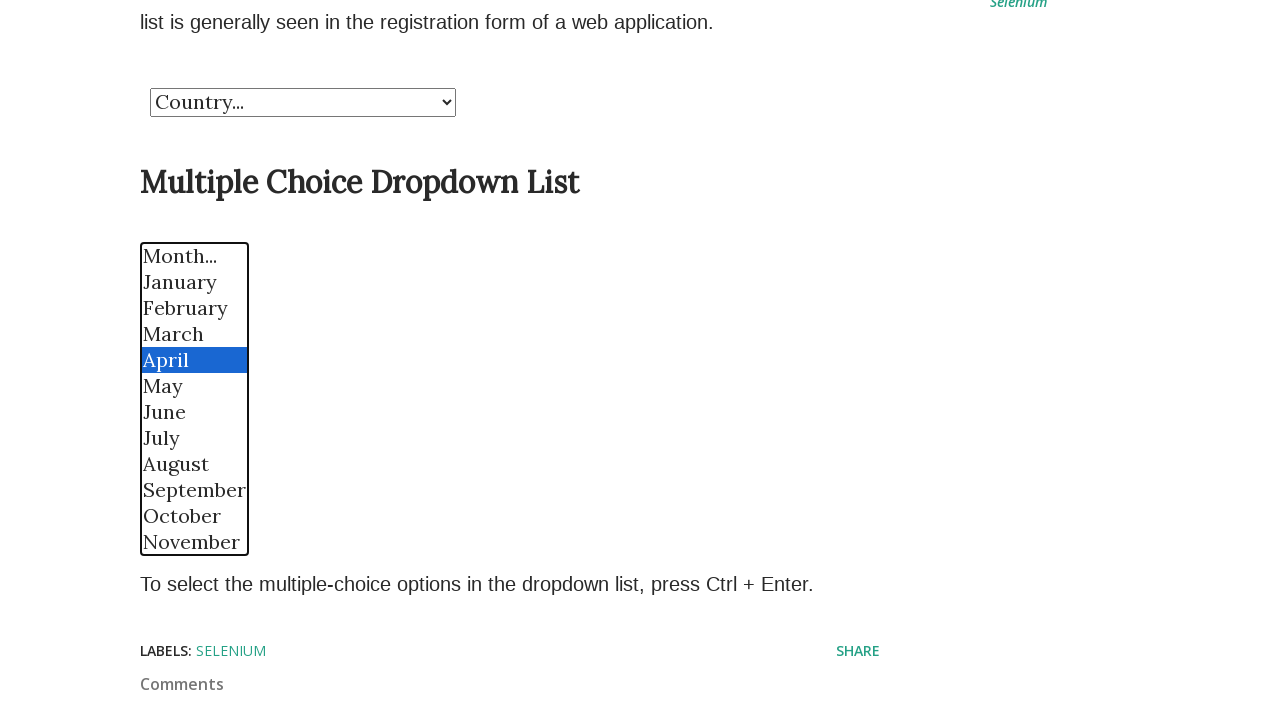

Selected 'September' from dropdown at (194, 490) on select[name='Month'] >> option >> nth=9
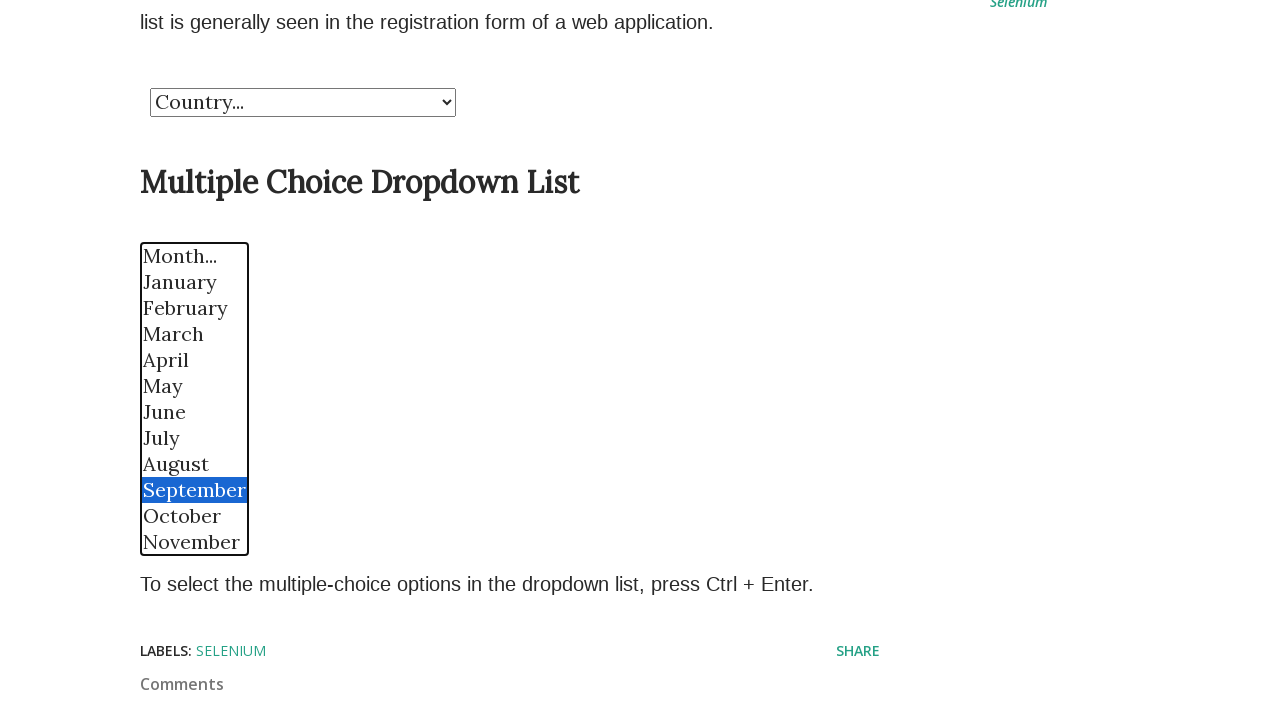

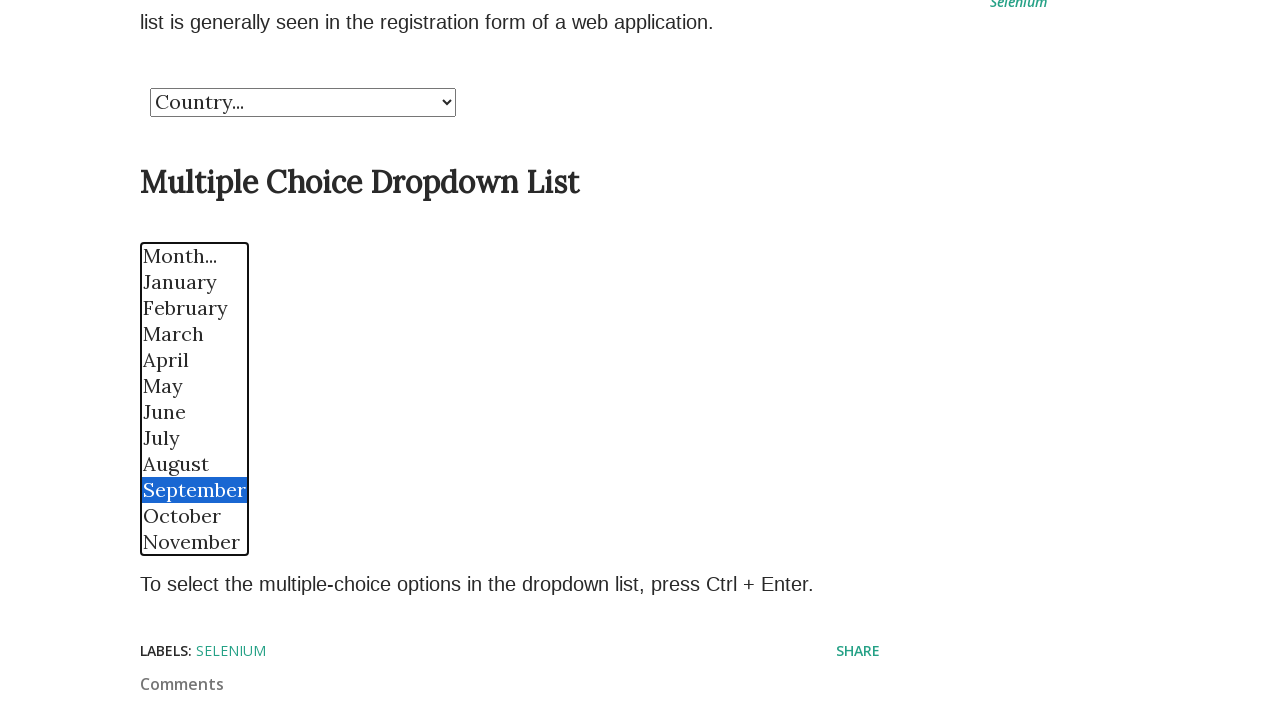